Tests multiple window handling by clicking a link that opens a new window, switching to the new window, and verifying the title changes from "Windows" to "New Window"

Starting URL: https://practice.cydeo.com/windows

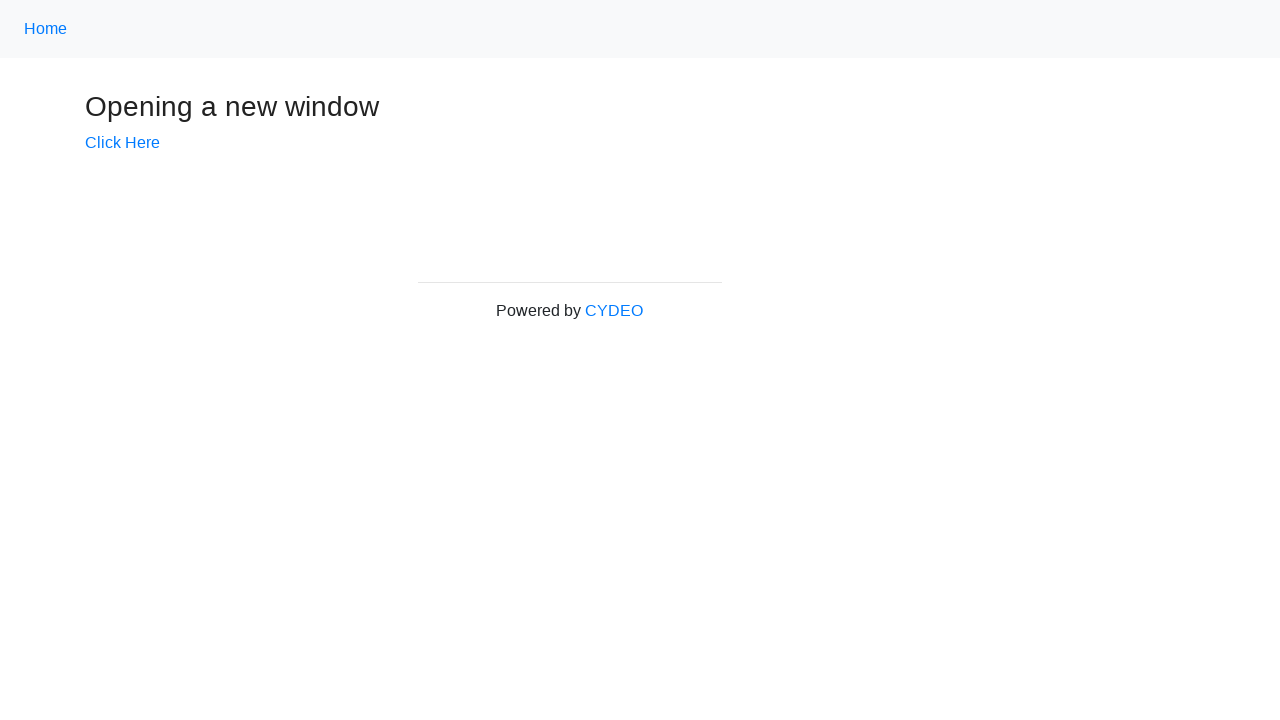

Verified initial page title is 'Windows'
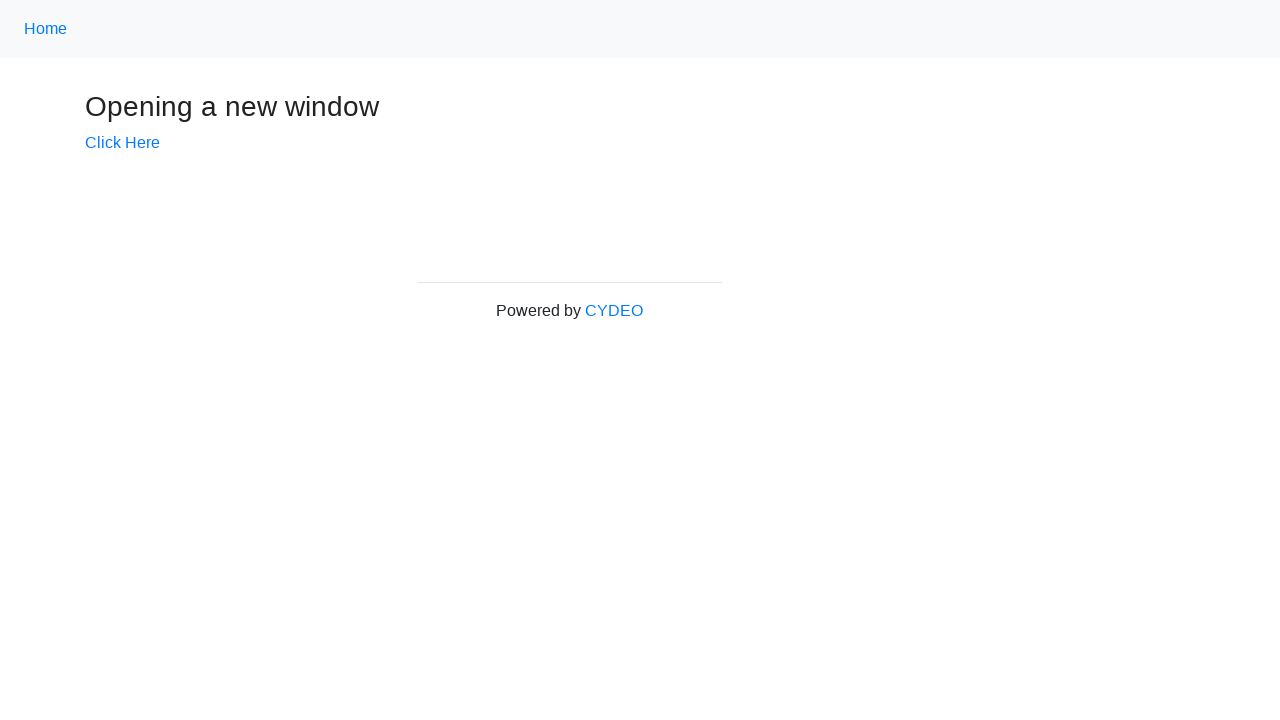

Clicked 'Click Here' link to open new window at (122, 143) on text=Click Here
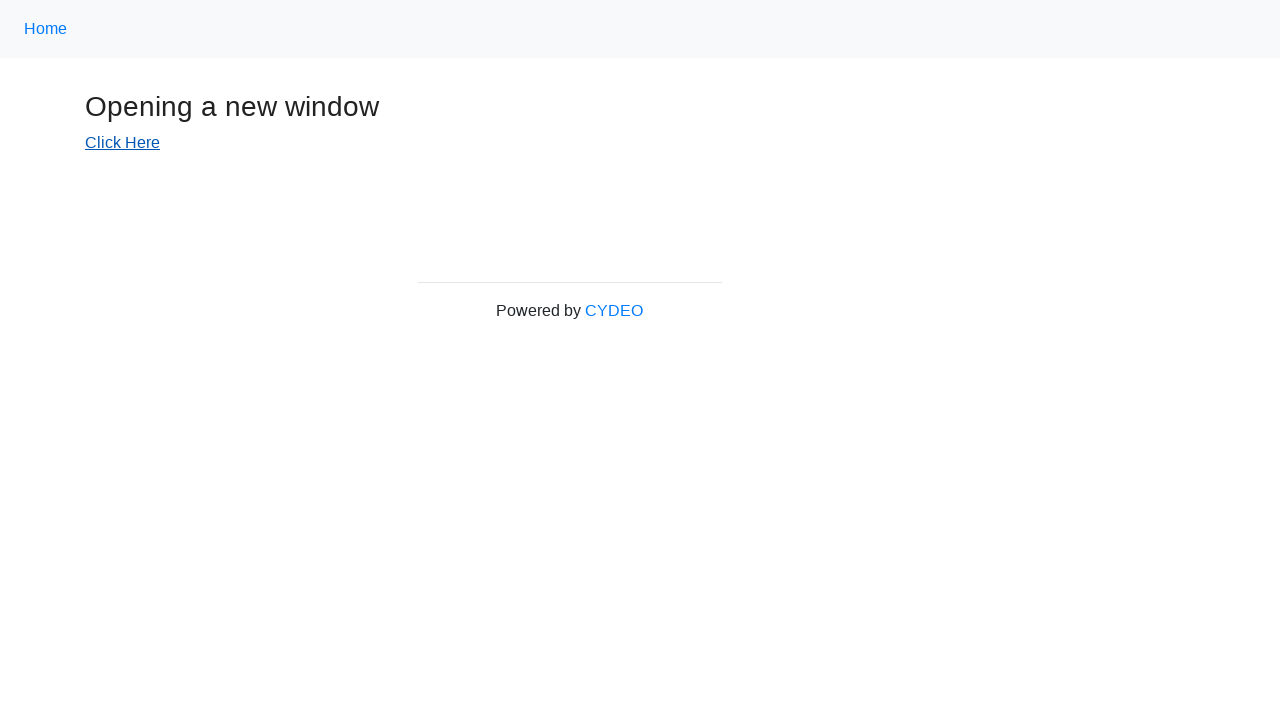

Captured new window reference
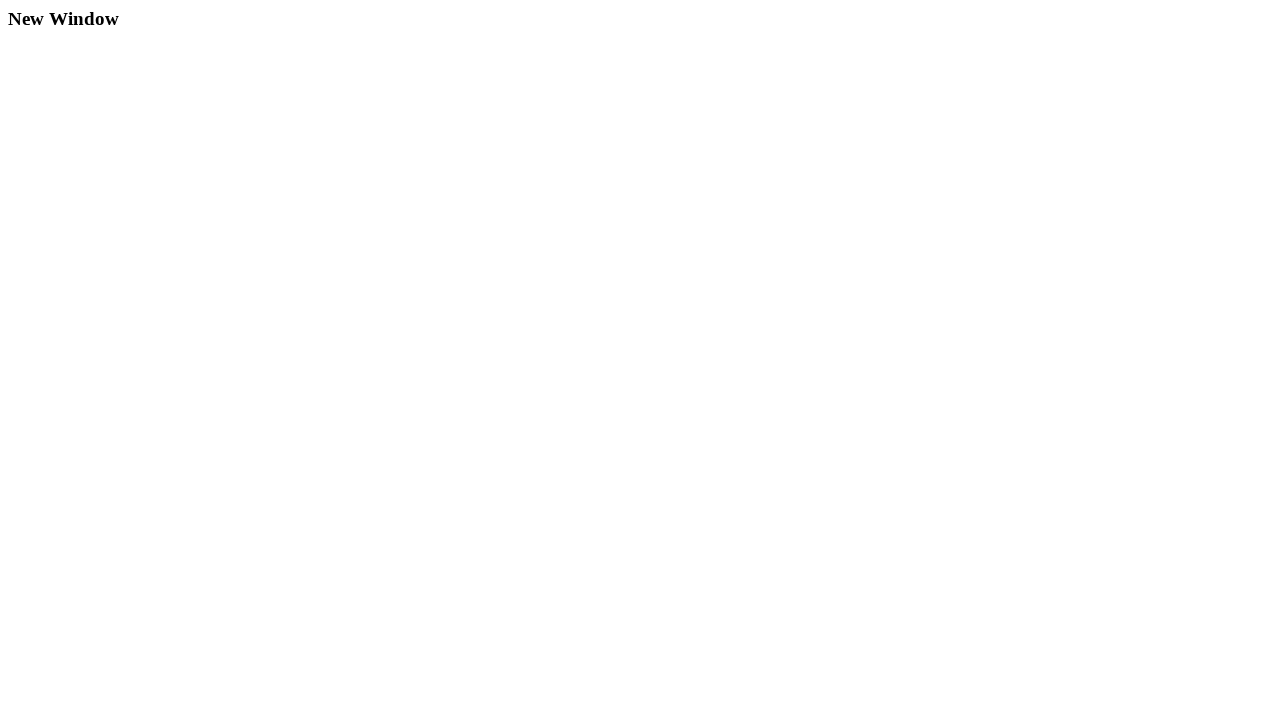

New window finished loading
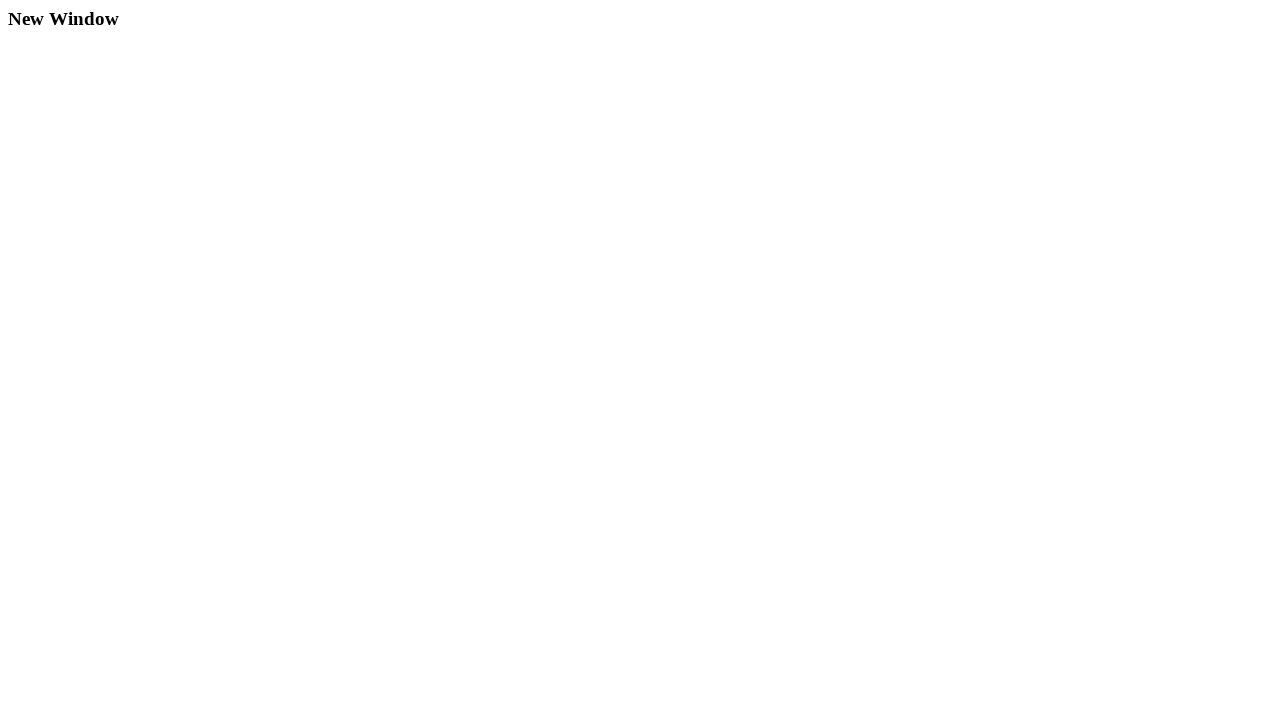

Verified new window title is 'New Window'
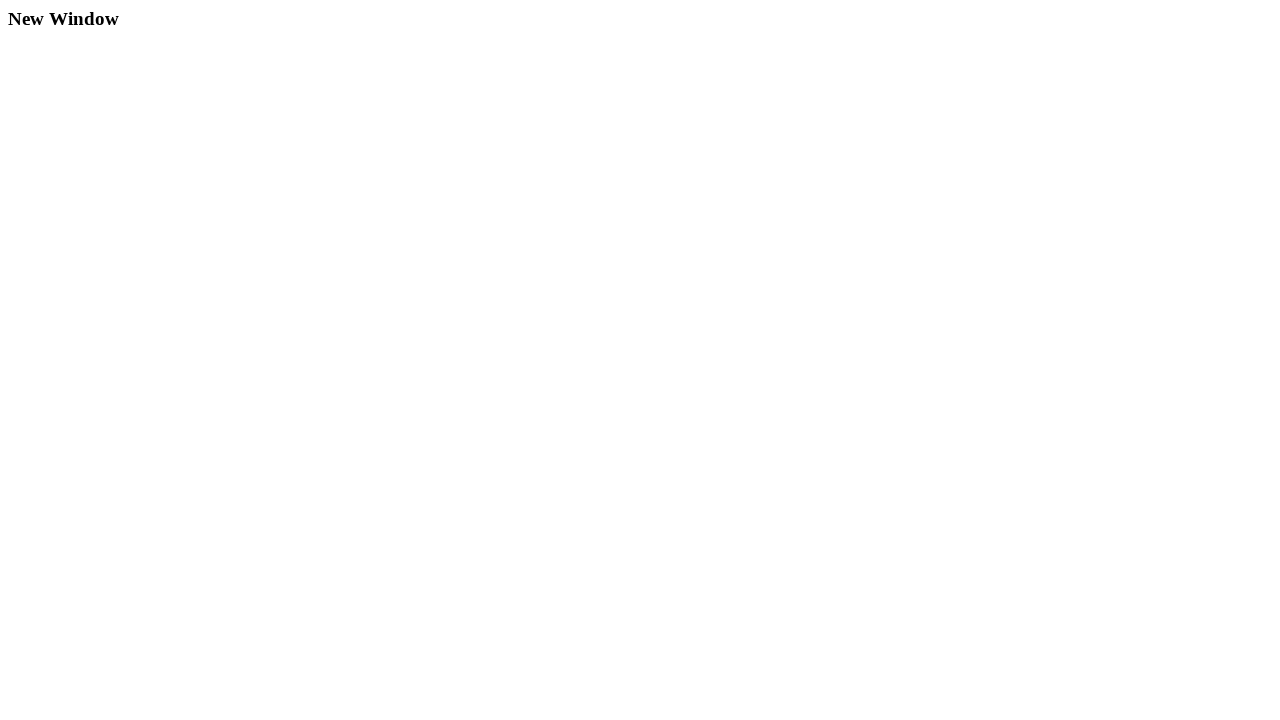

Closed the new window
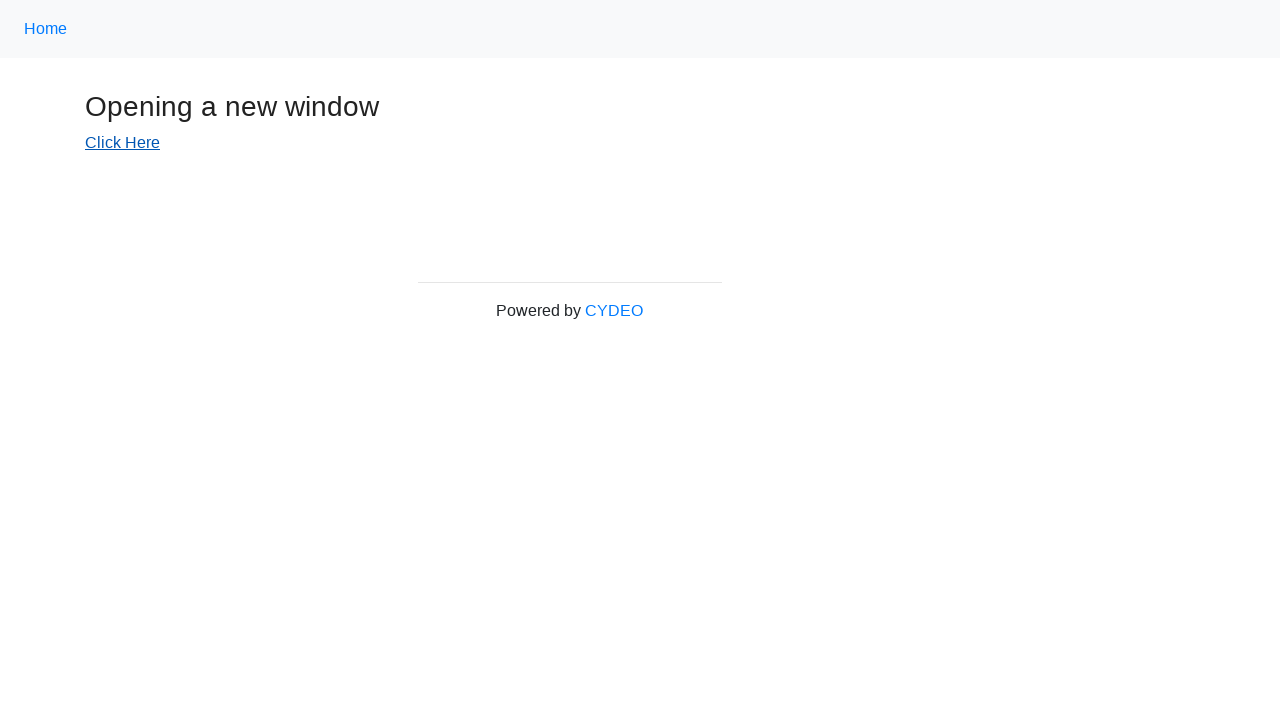

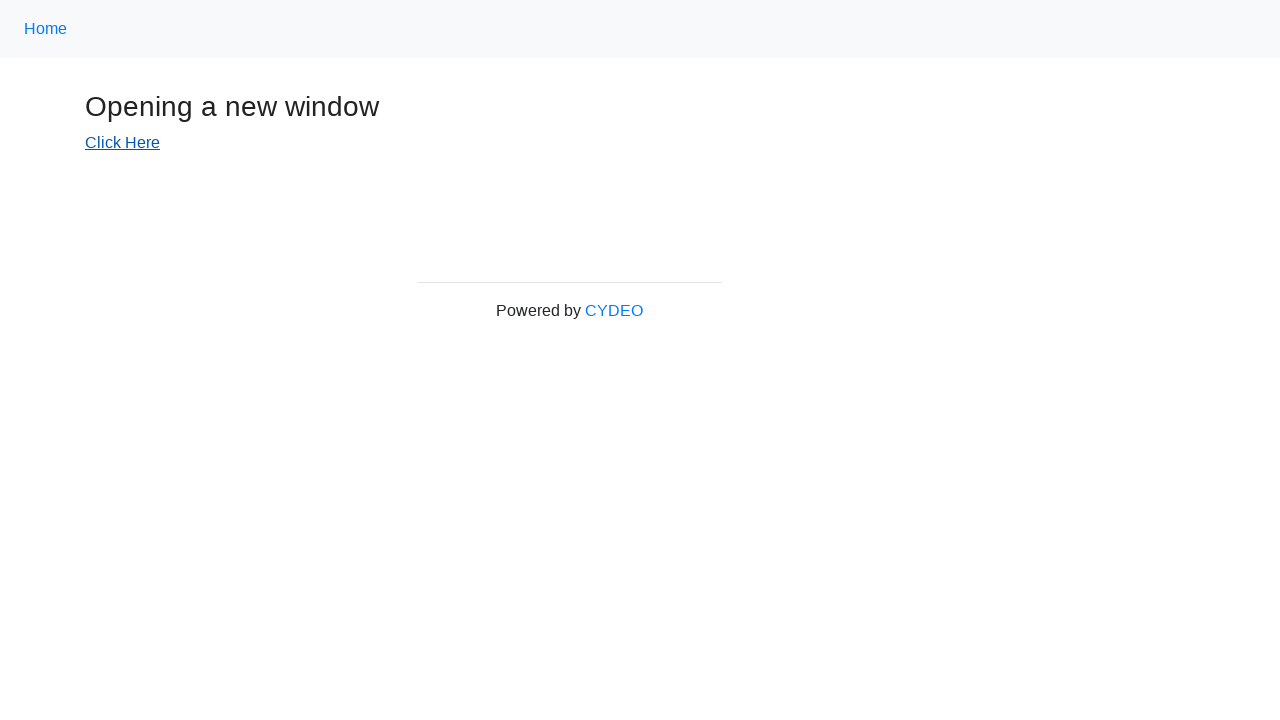